Navigates to Maruti Suzuki website and verifies the page loads successfully

Starting URL: https://www.marutisuzuki.com/

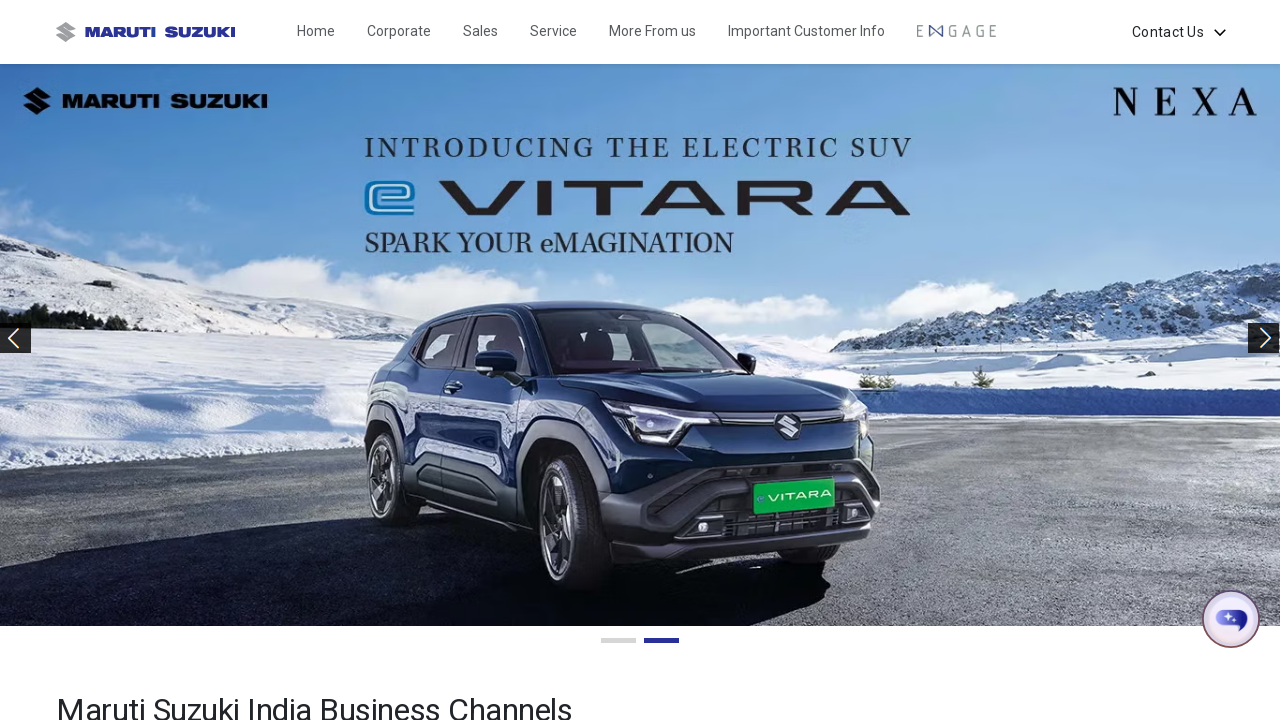

Waited for Maruti Suzuki homepage to load (domcontentloaded state)
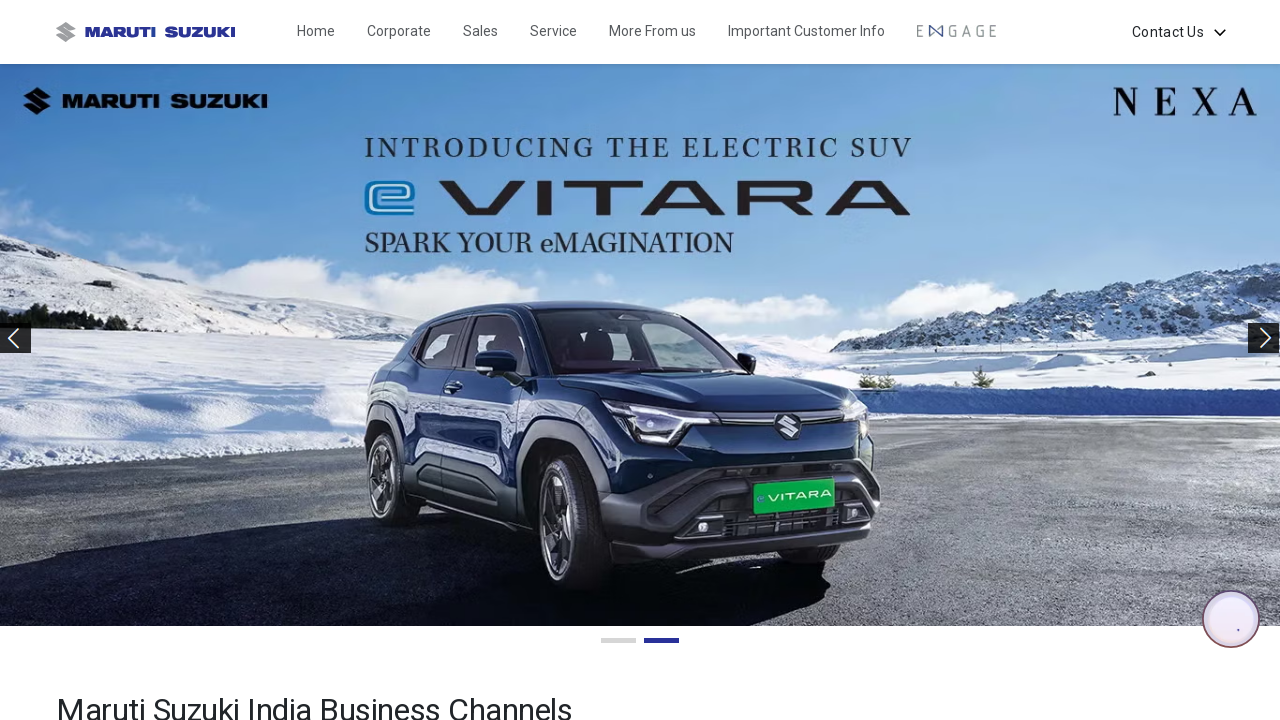

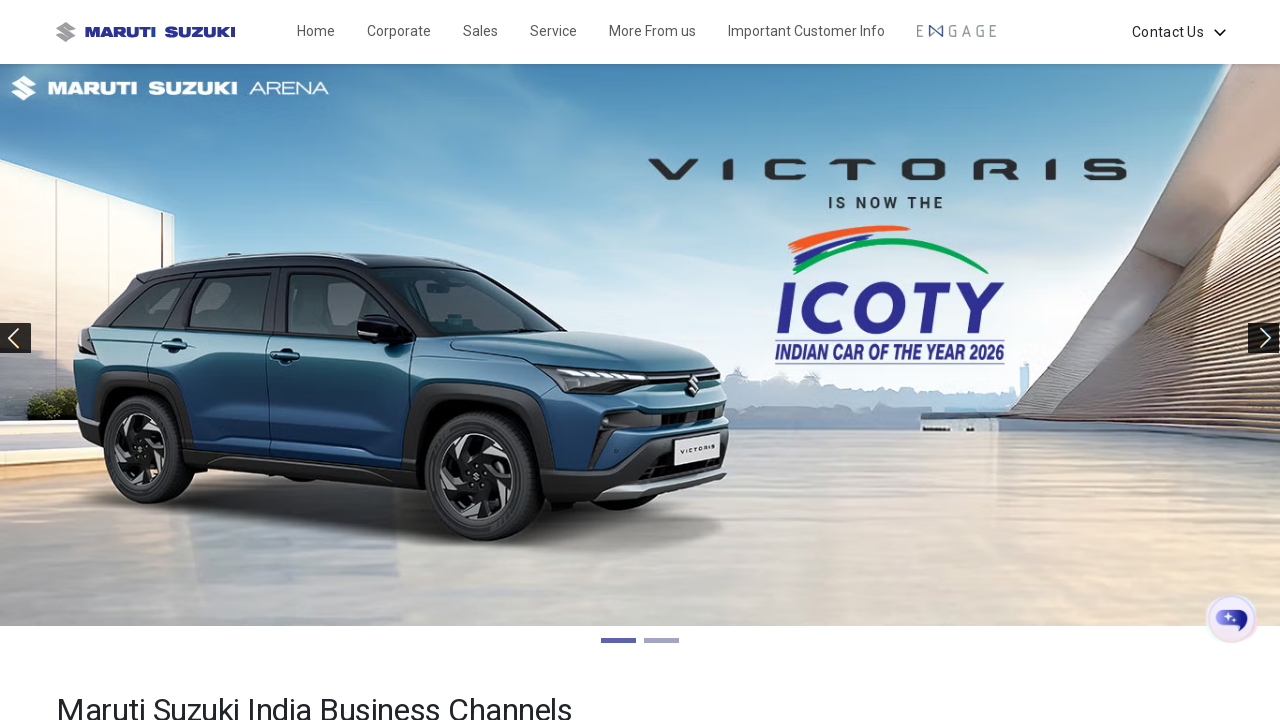